Tests dynamic loading page using fluent wait pattern, clicks start button and waits for Hello World text to display.

Starting URL: https://automationfc.github.io/dynamic-loading/

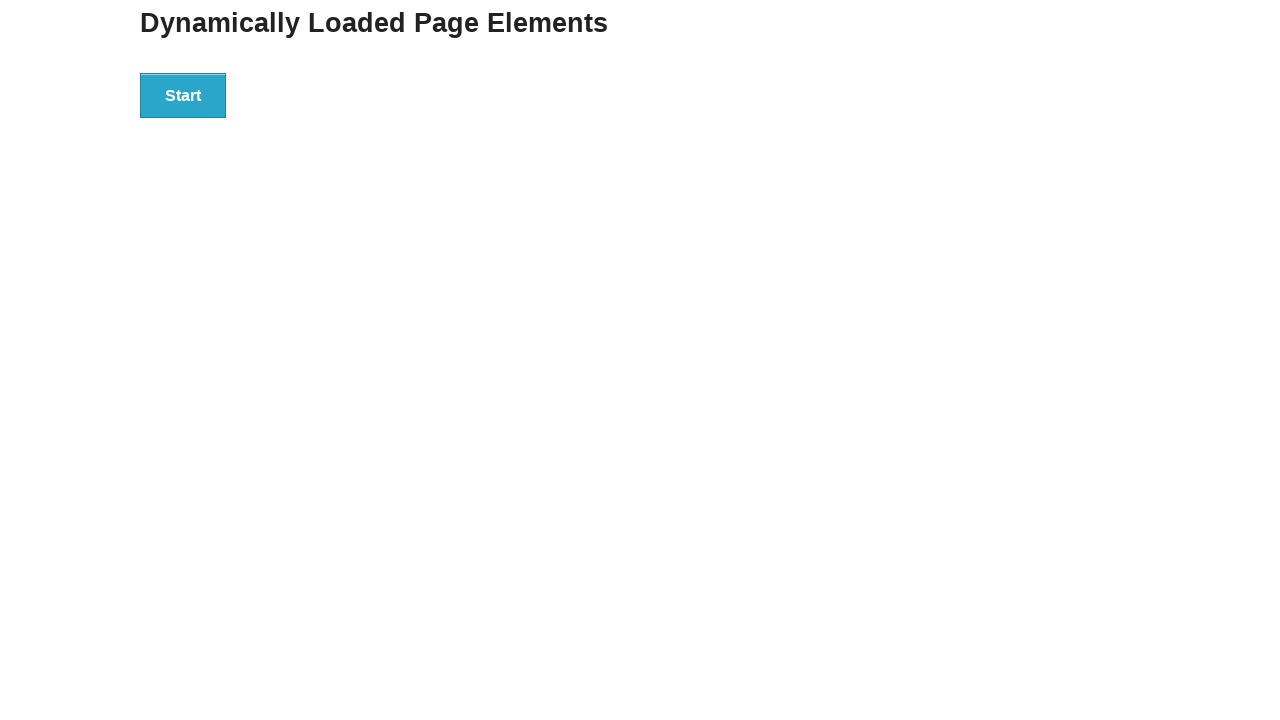

Clicked the Start button on dynamic loading page at (183, 95) on div#start>button
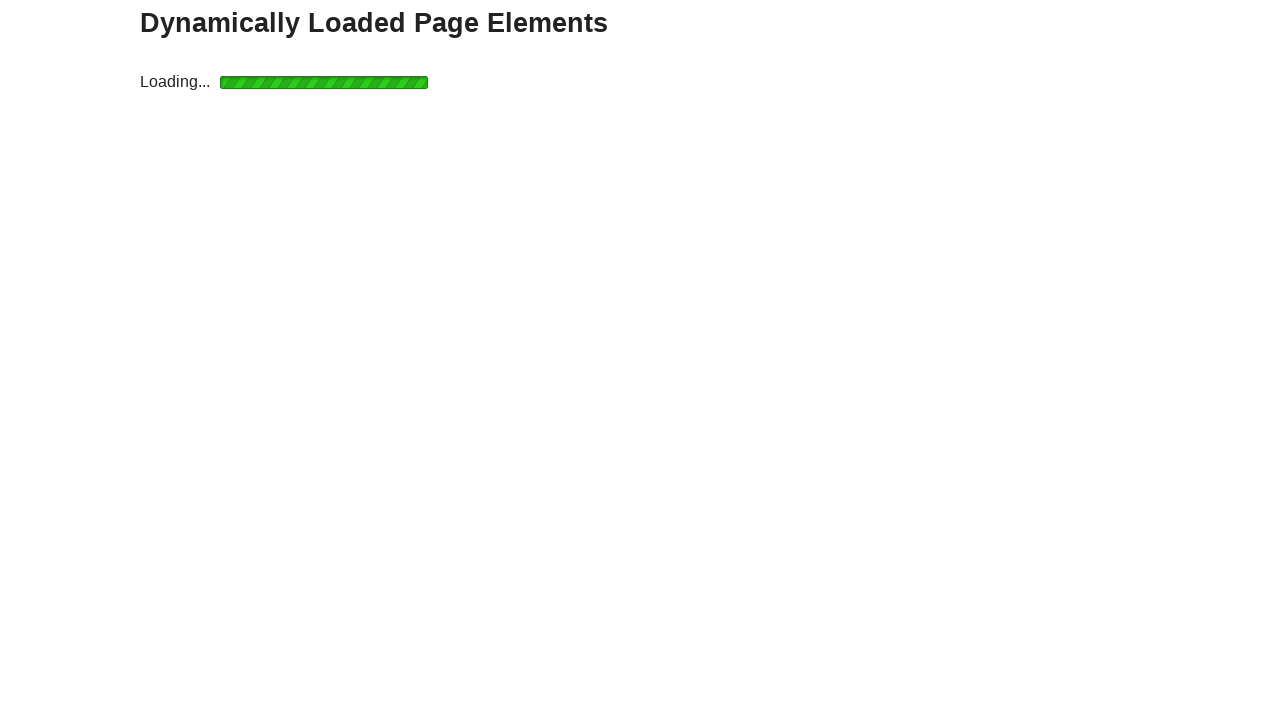

Waited for Hello World text to display in finish div
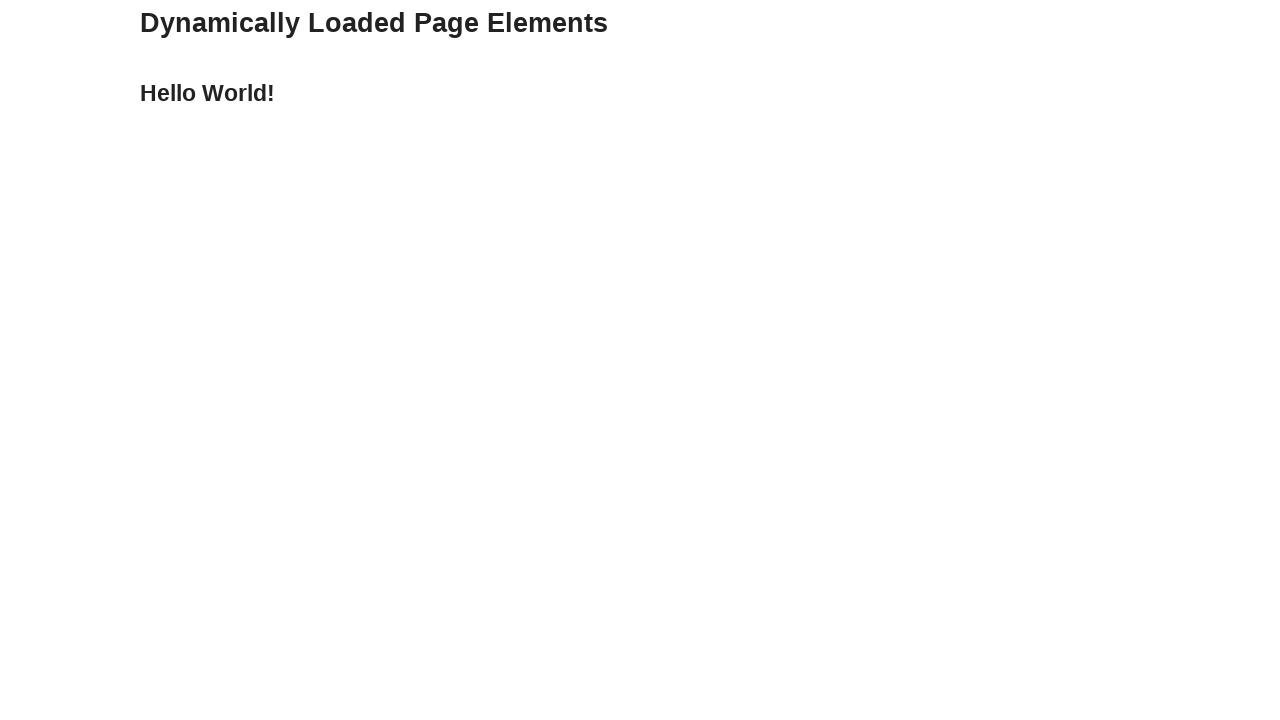

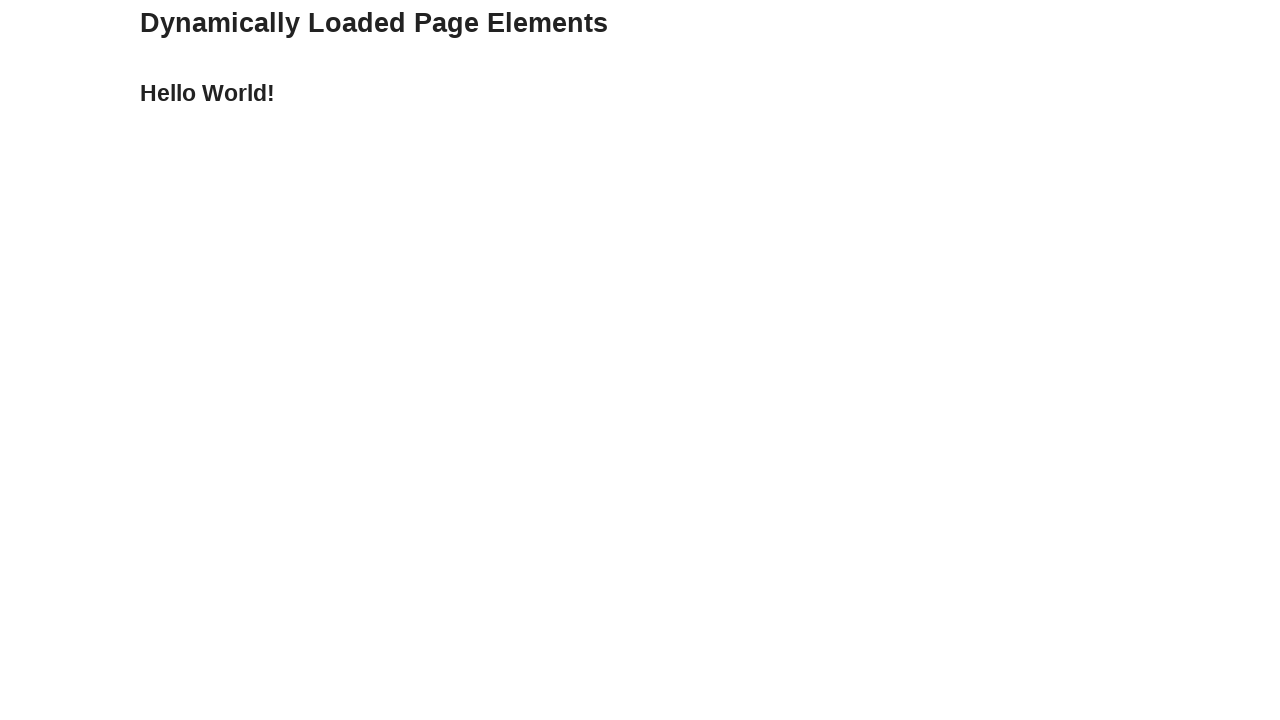